Fills passenger first name and last name fields in the booking form

Starting URL: https://www.dummyticket.com/dummy-ticket-for-visa-application/

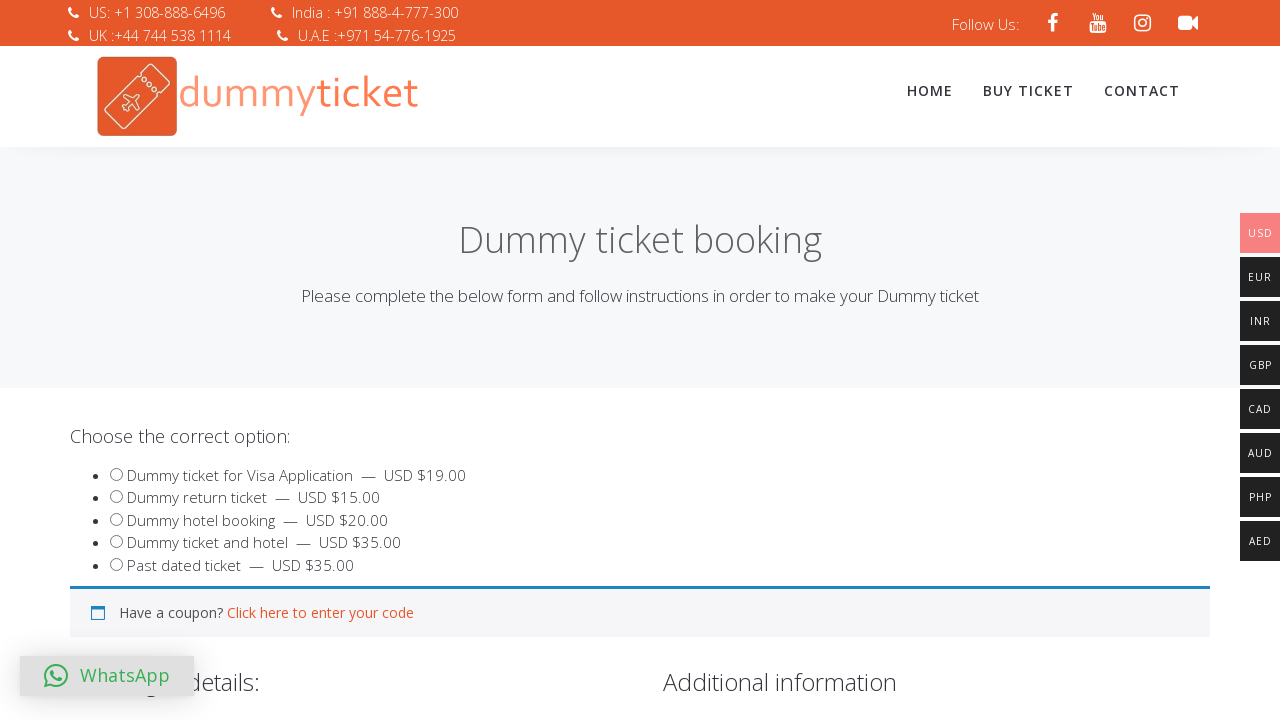

Filled passenger first name field with 'Marcus' on #travname
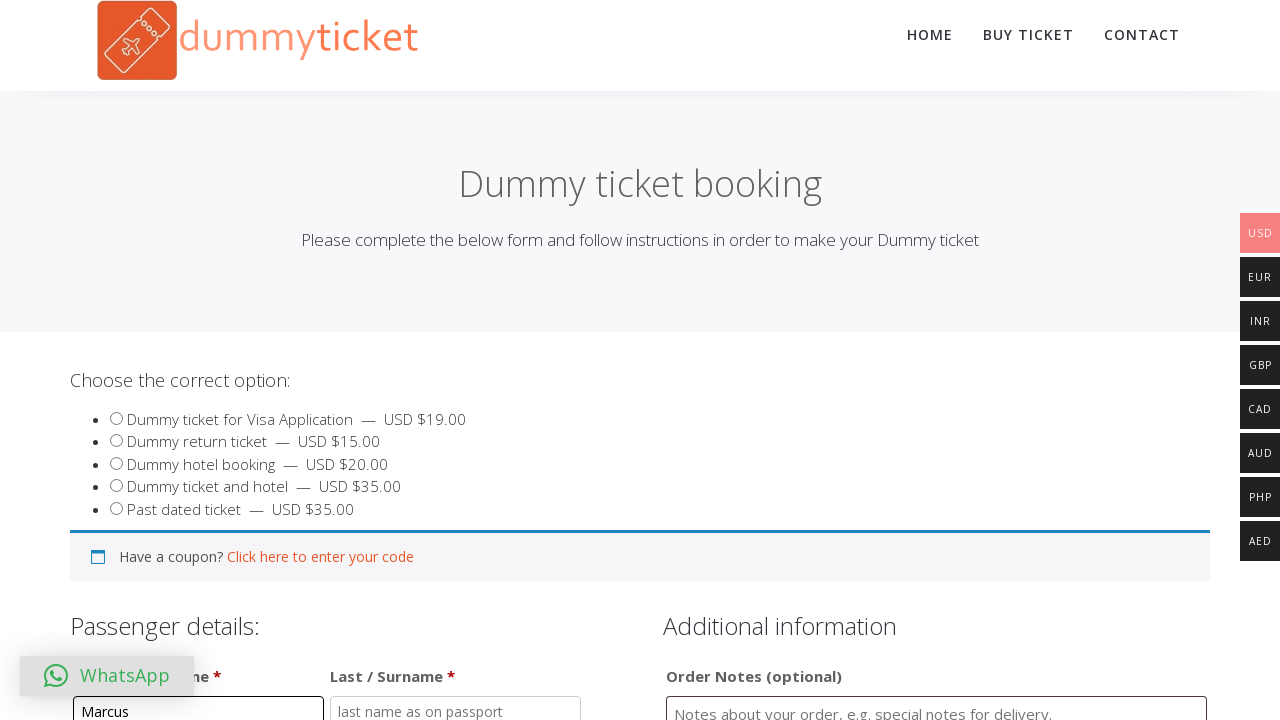

Filled passenger last name field with 'Johnson' on #travlastname
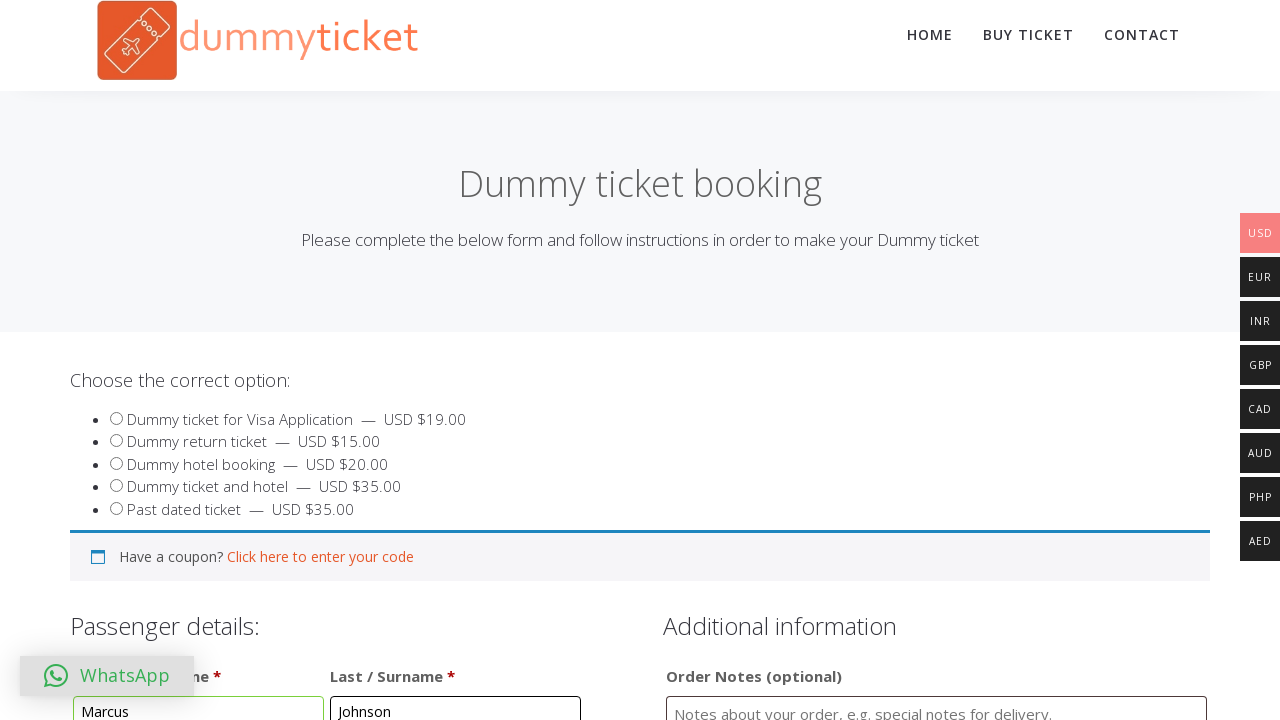

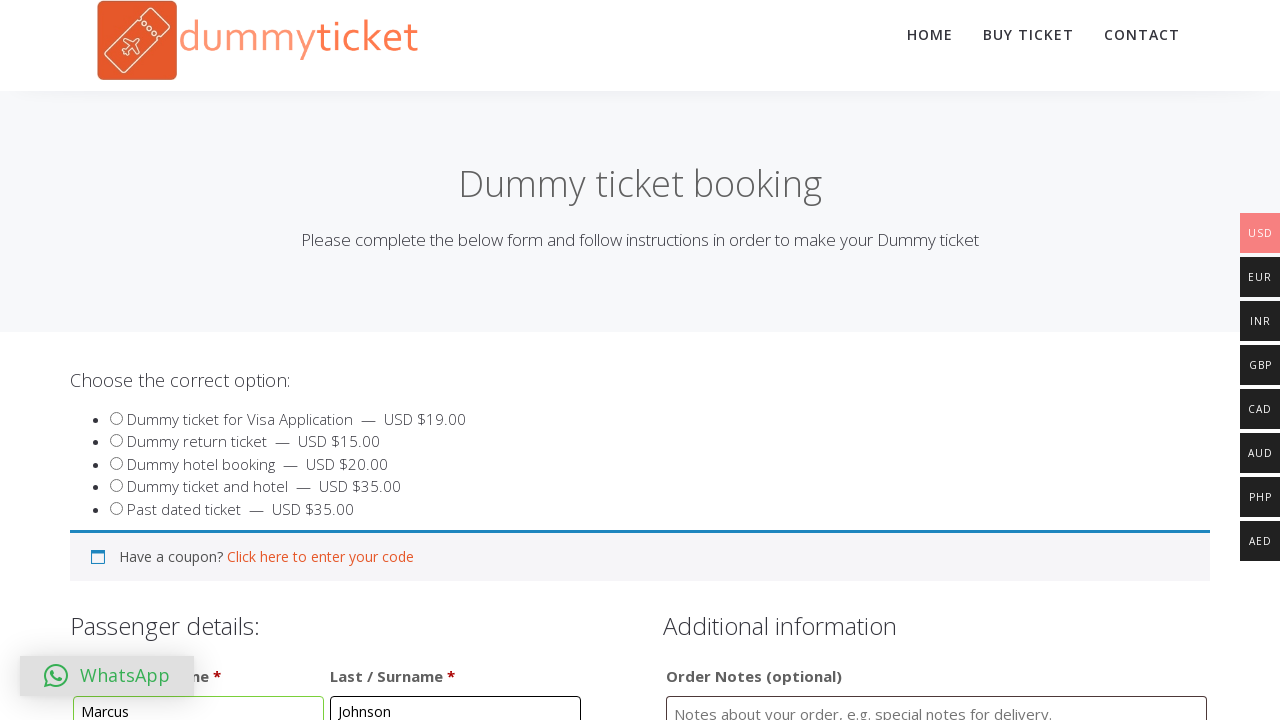